Tests browser forward navigation by clicking a link, going back, then going forward again

Starting URL: https://kristinek.github.io/site/examples/po

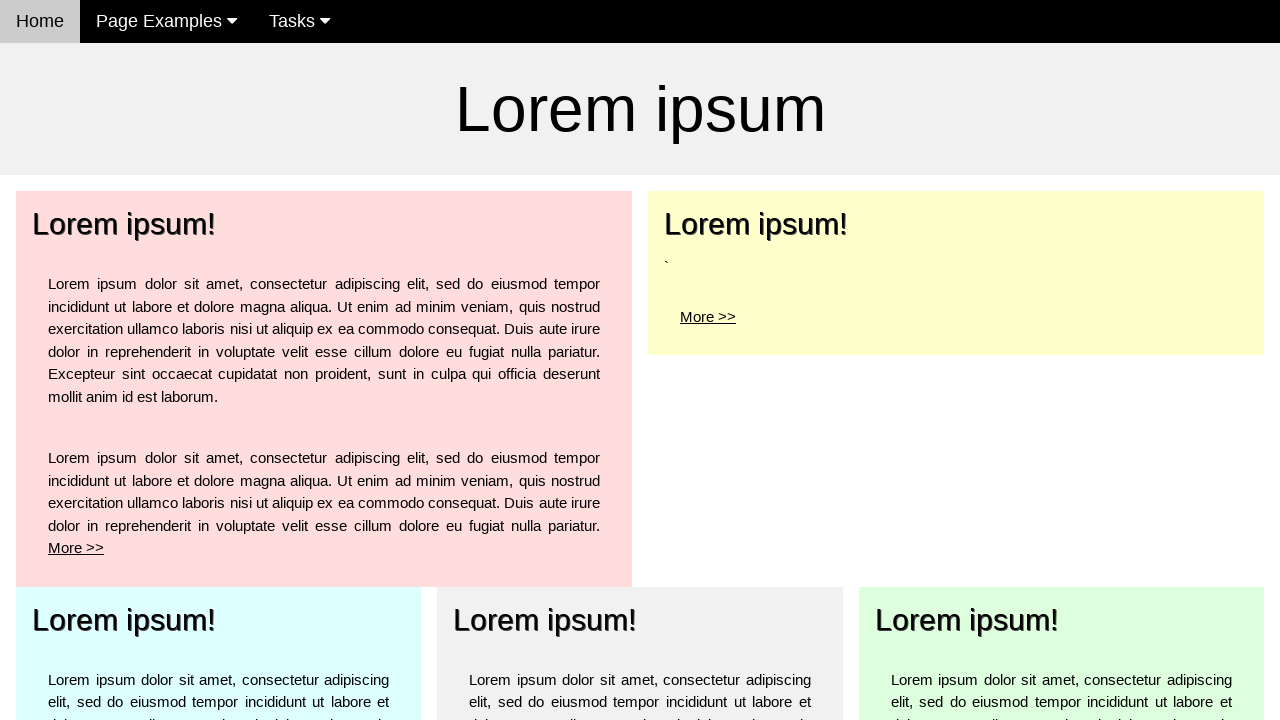

Clicked 'More >>' link to navigate to next page at (76, 548) on text='More >> '
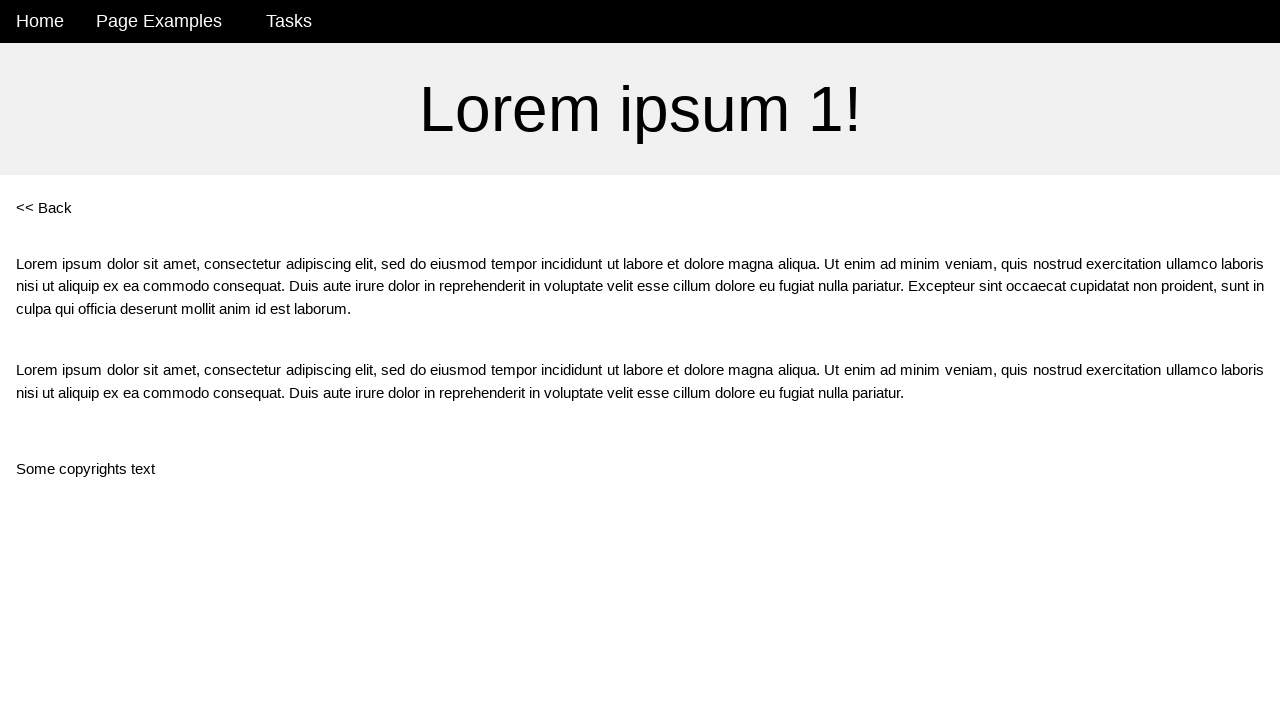

Navigation to po1 page completed
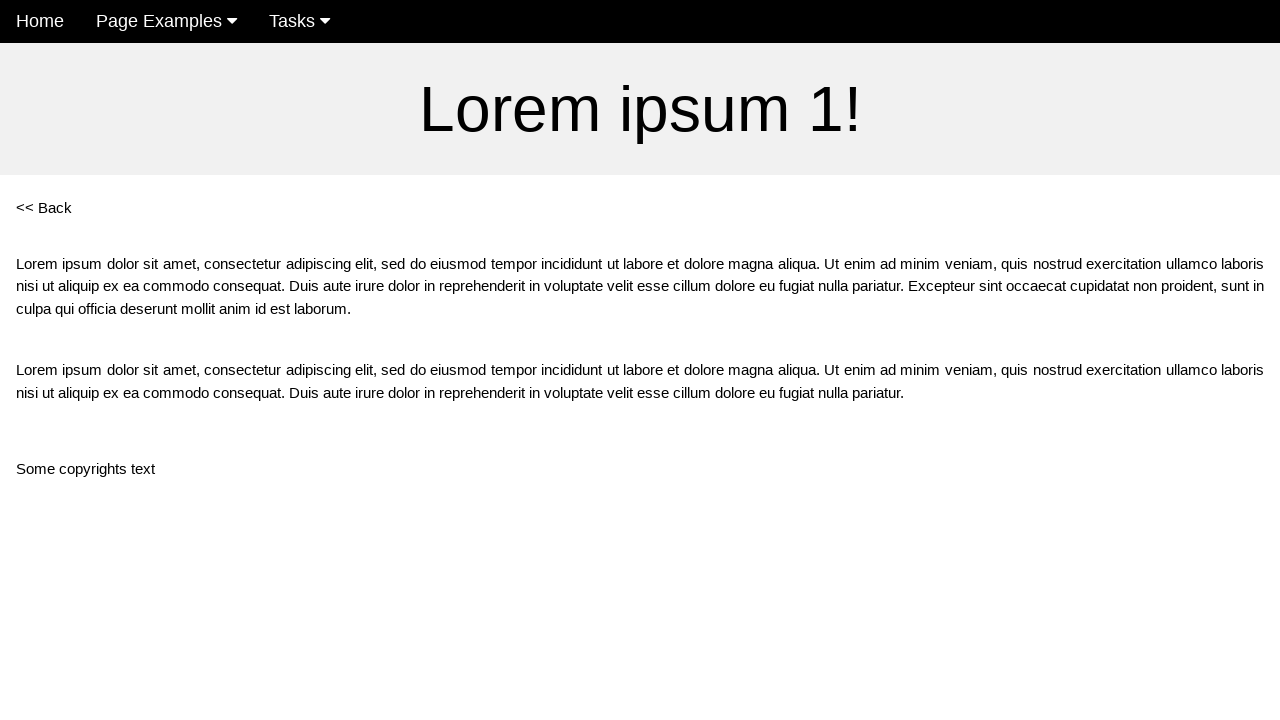

Navigated back to previous page
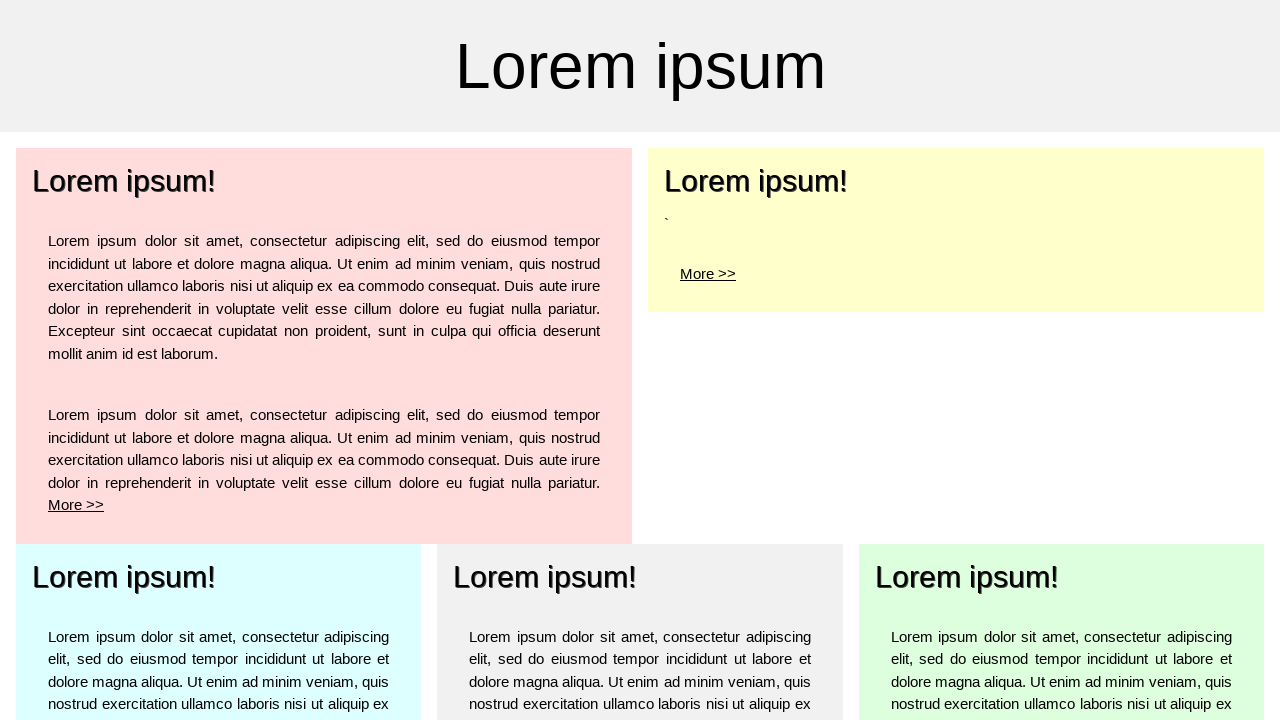

Back navigation to po page completed
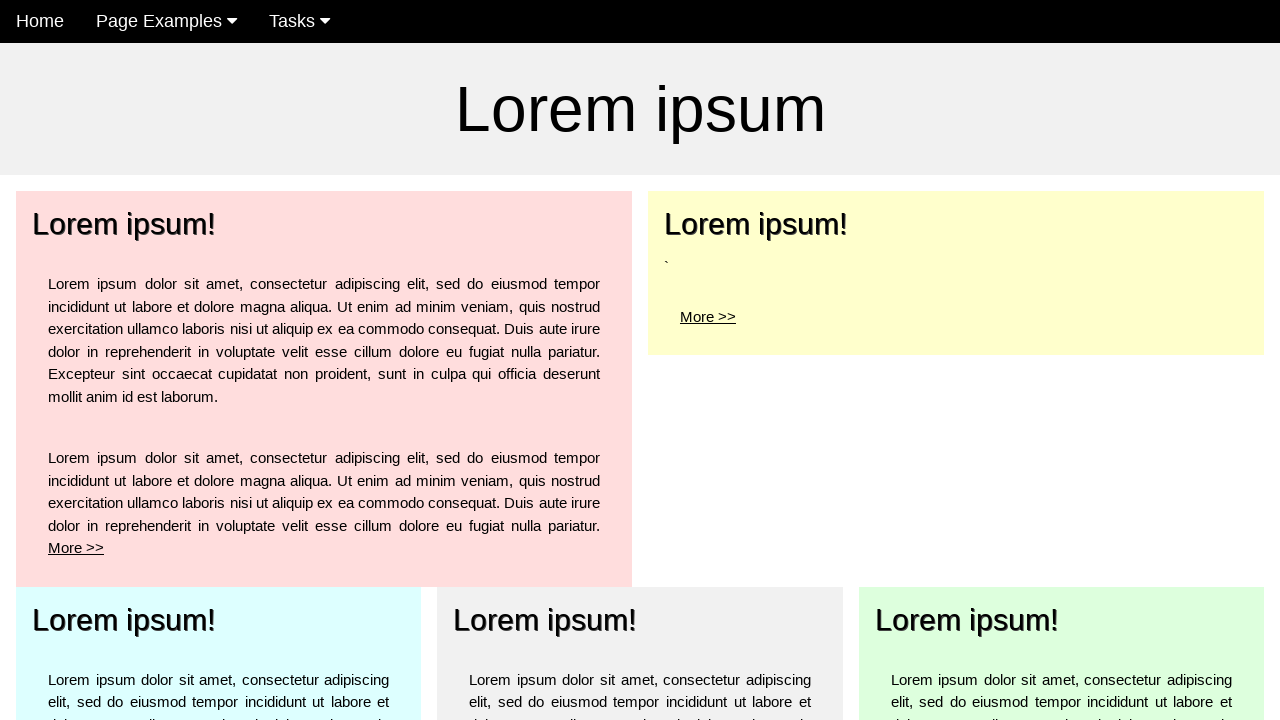

Navigated forward to po1 page
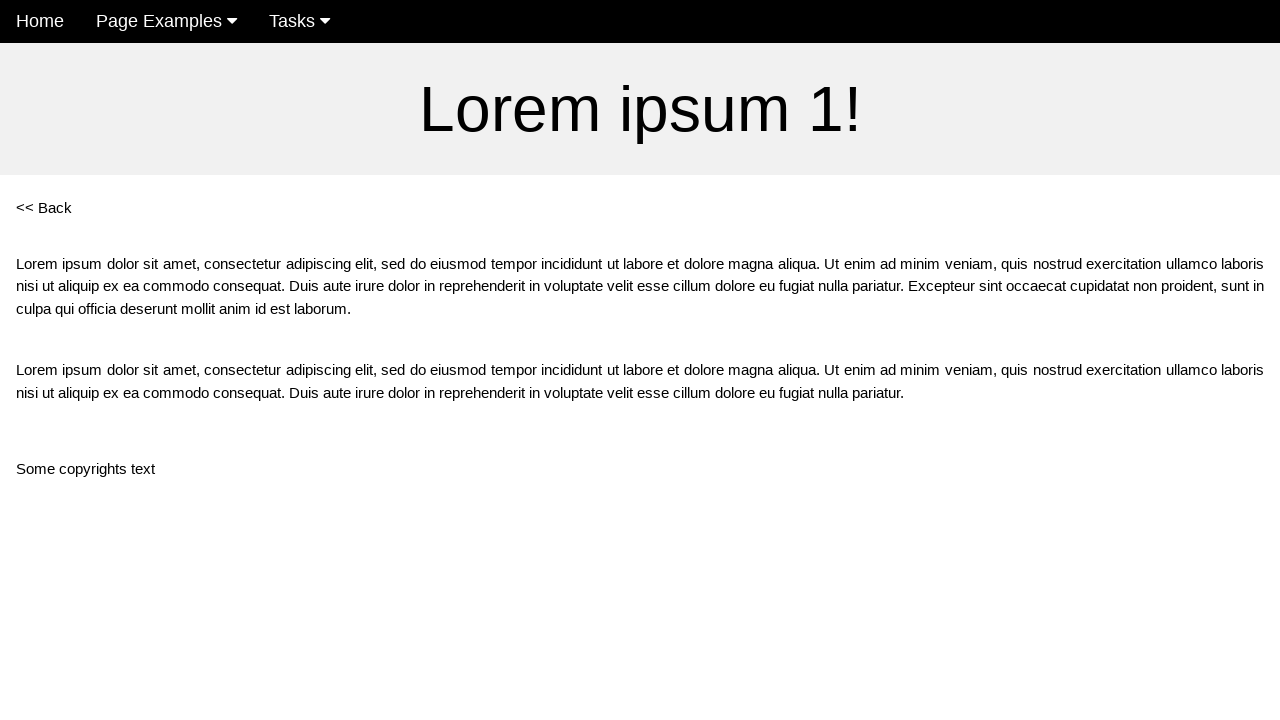

Verified forward navigation completed successfully on po1 page
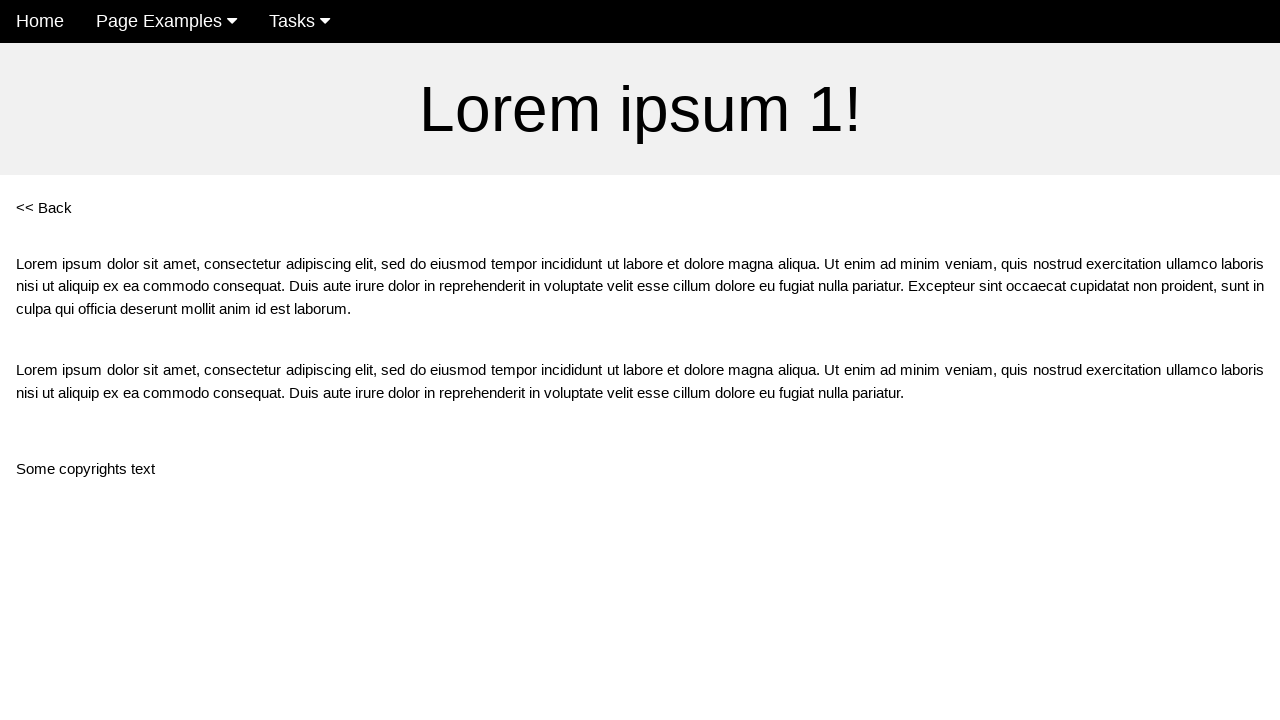

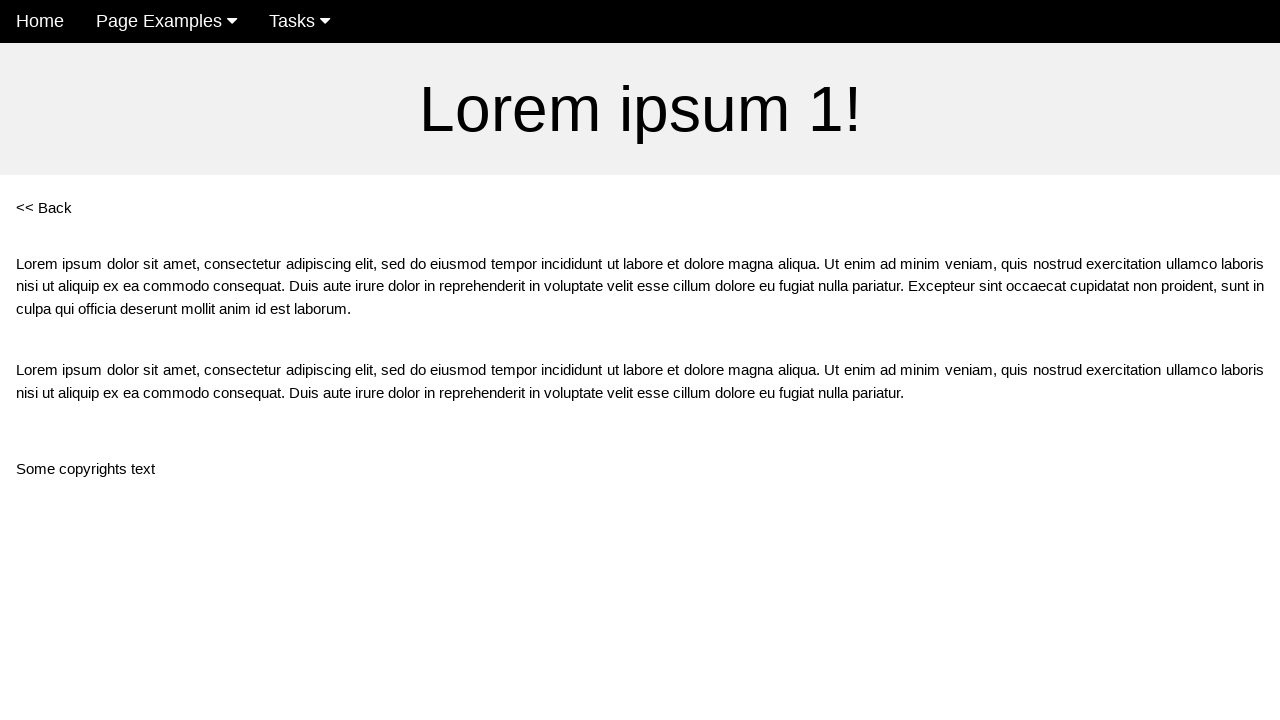